Tests a data types form by filling all fields except zip code (left empty), submitting the form, and verifying that the zip code field shows an error state while all other fields show success state.

Starting URL: https://bonigarcia.dev/selenium-webdriver-java/data-types.html

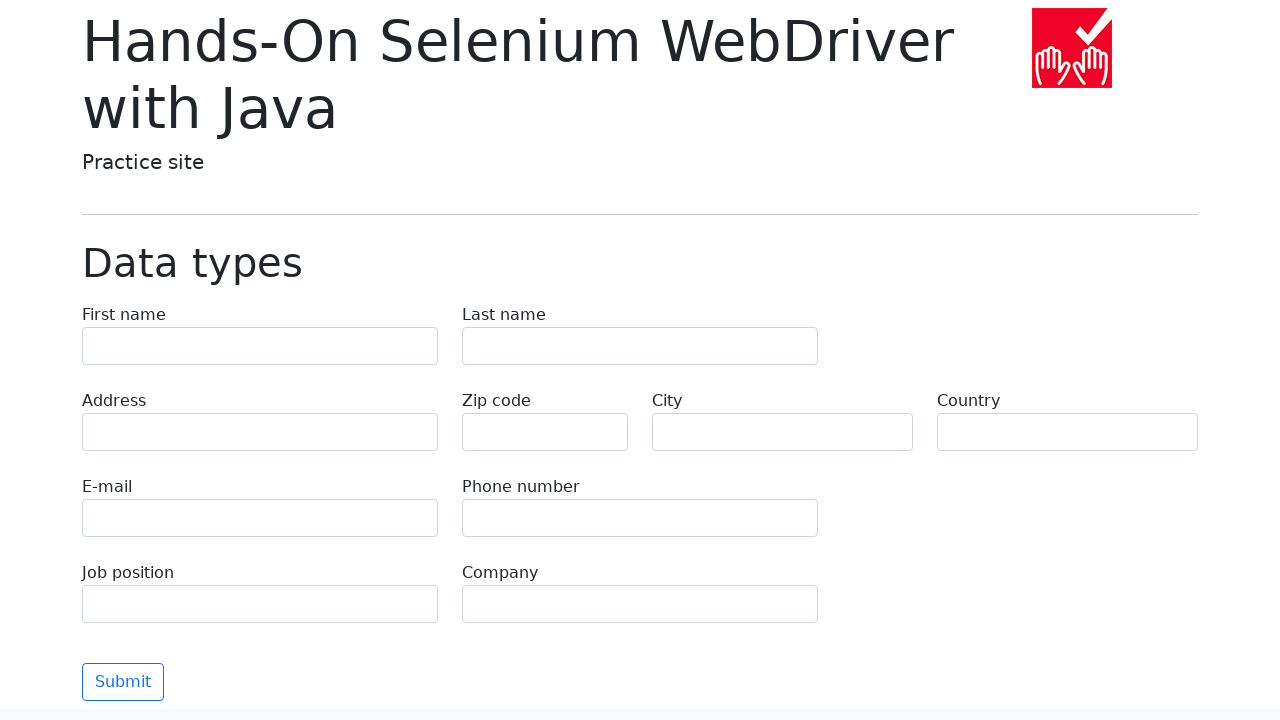

Filled first name field with 'Иван' on [name='first-name']
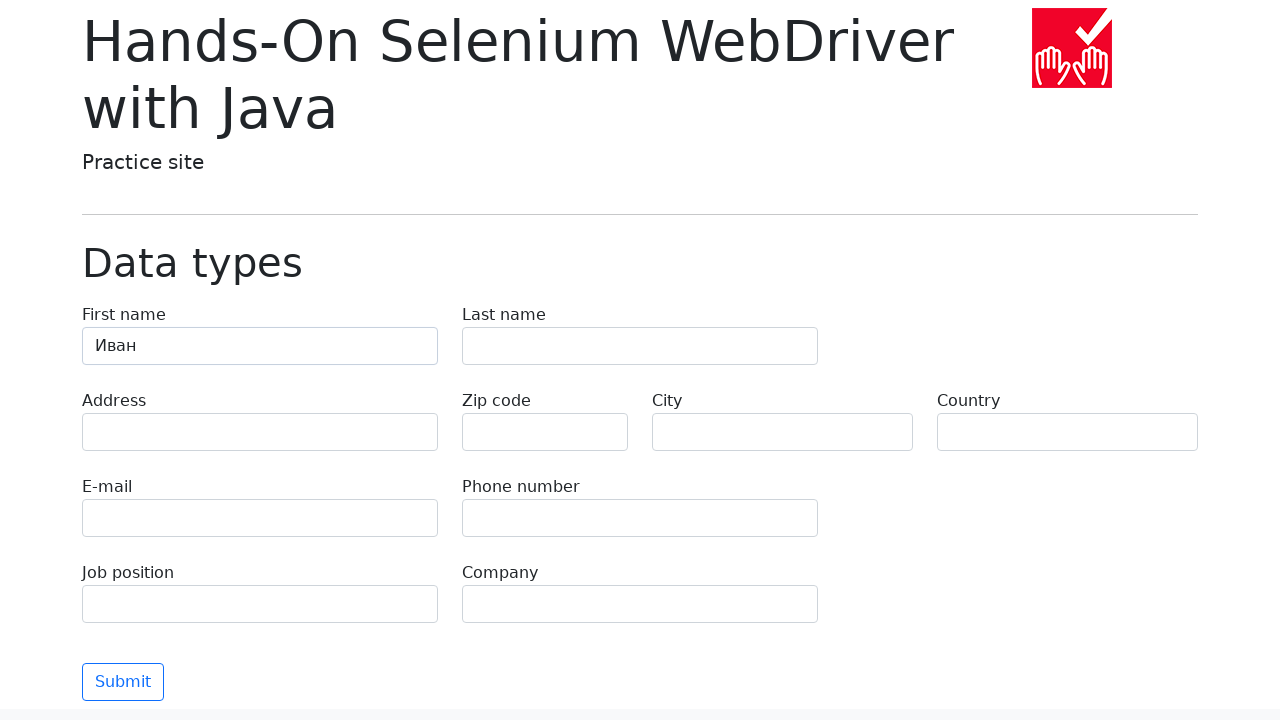

Filled last name field with 'Петров' on [name='last-name']
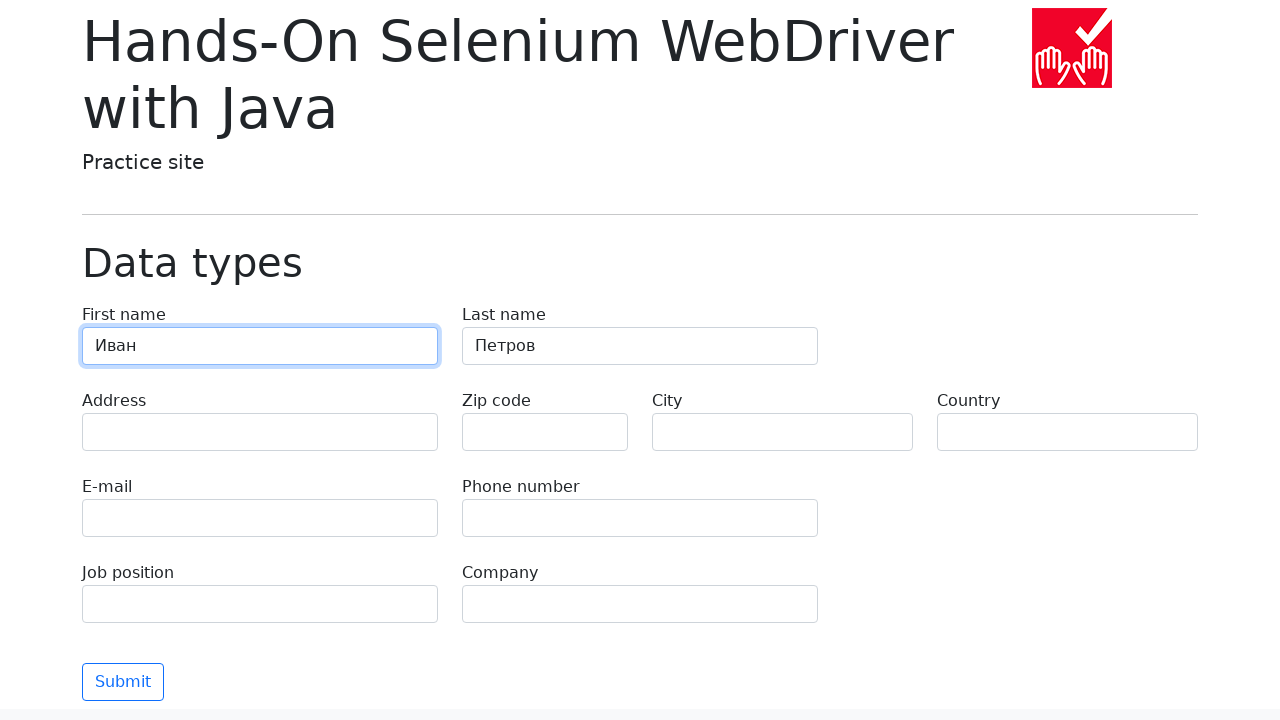

Filled address field with 'Ленина, 55-3' on [name='address']
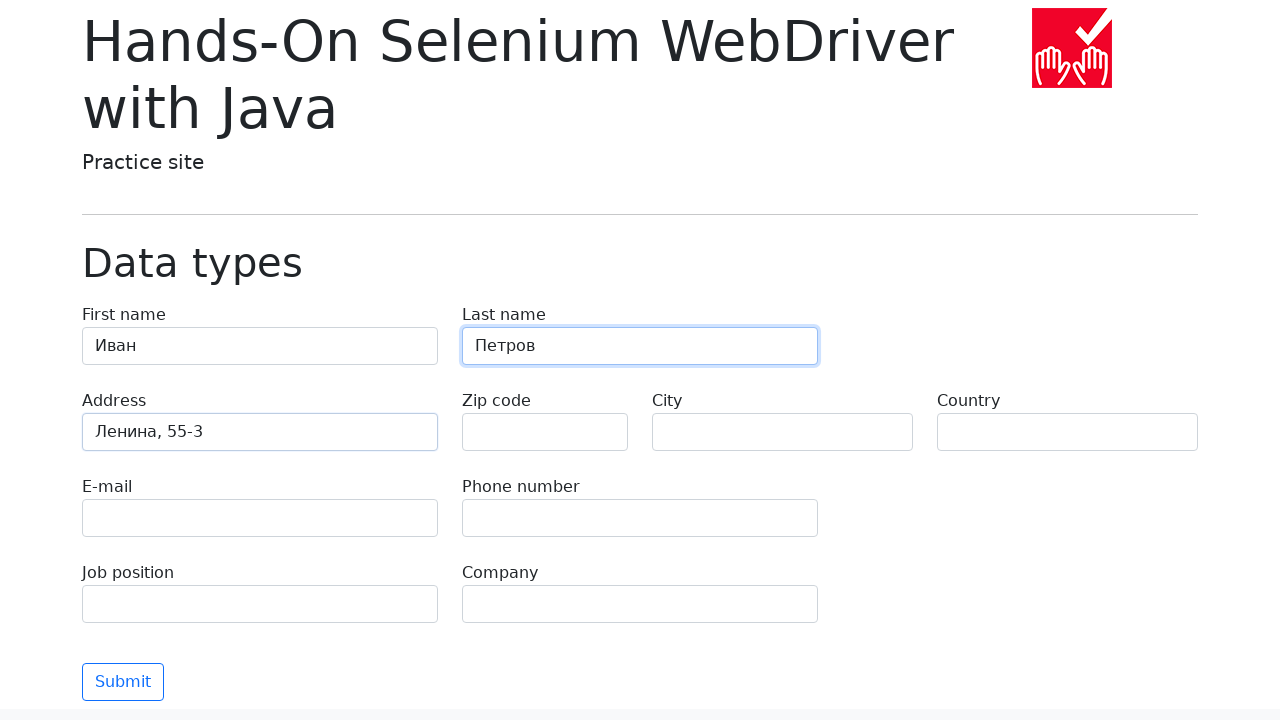

Left zip code field empty intentionally on [name='zip-code']
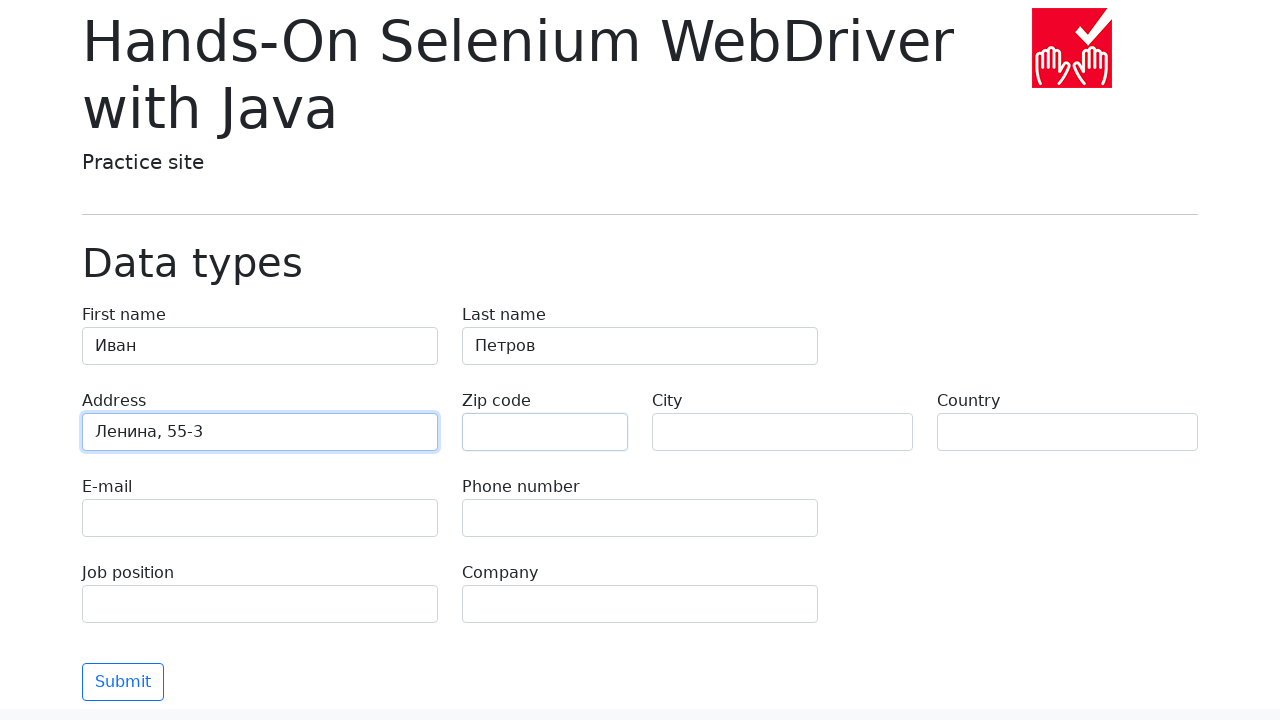

Filled city field with 'Москва' on [name='city']
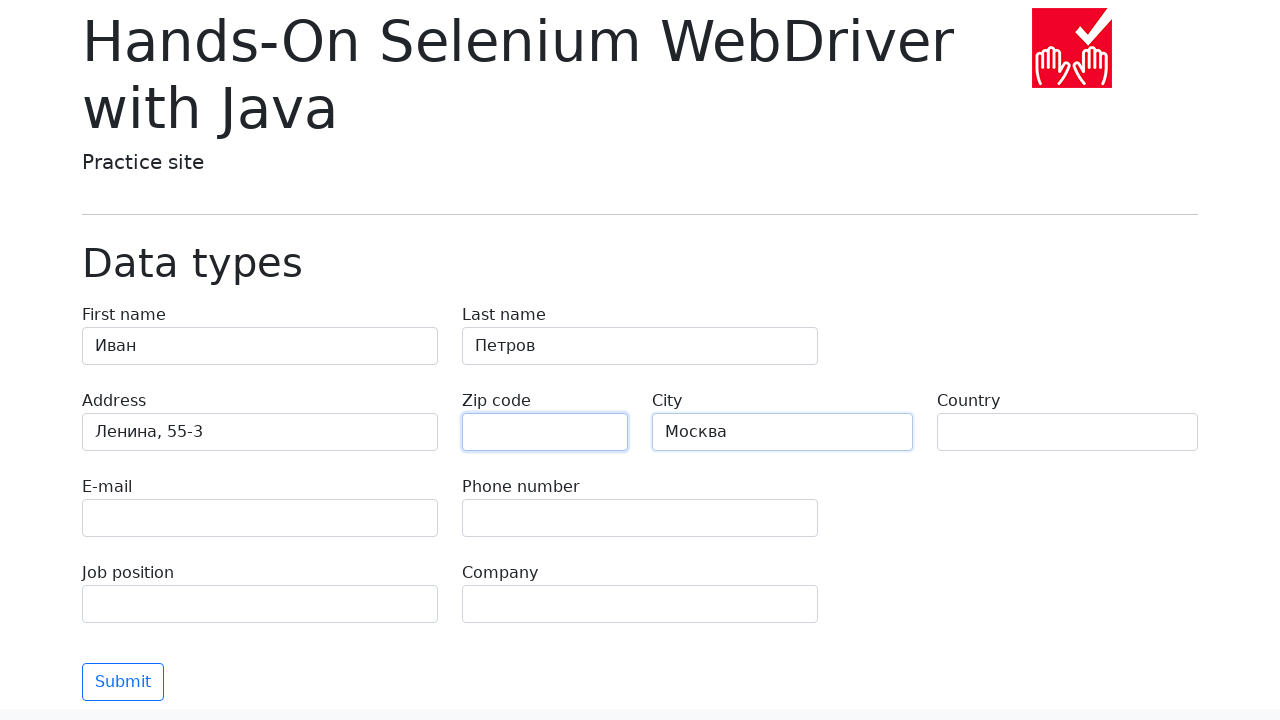

Filled country field with 'Россия' on [name='country']
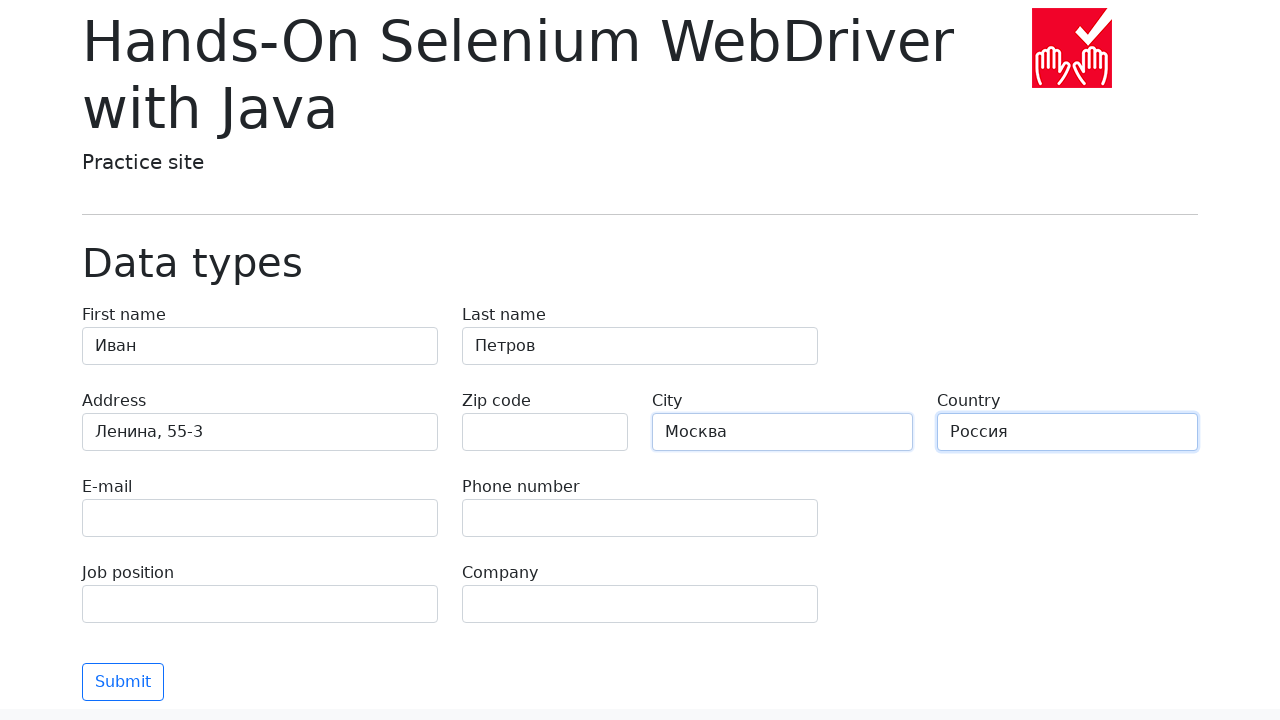

Filled email field with 'test@skypro.com' on [name='e-mail']
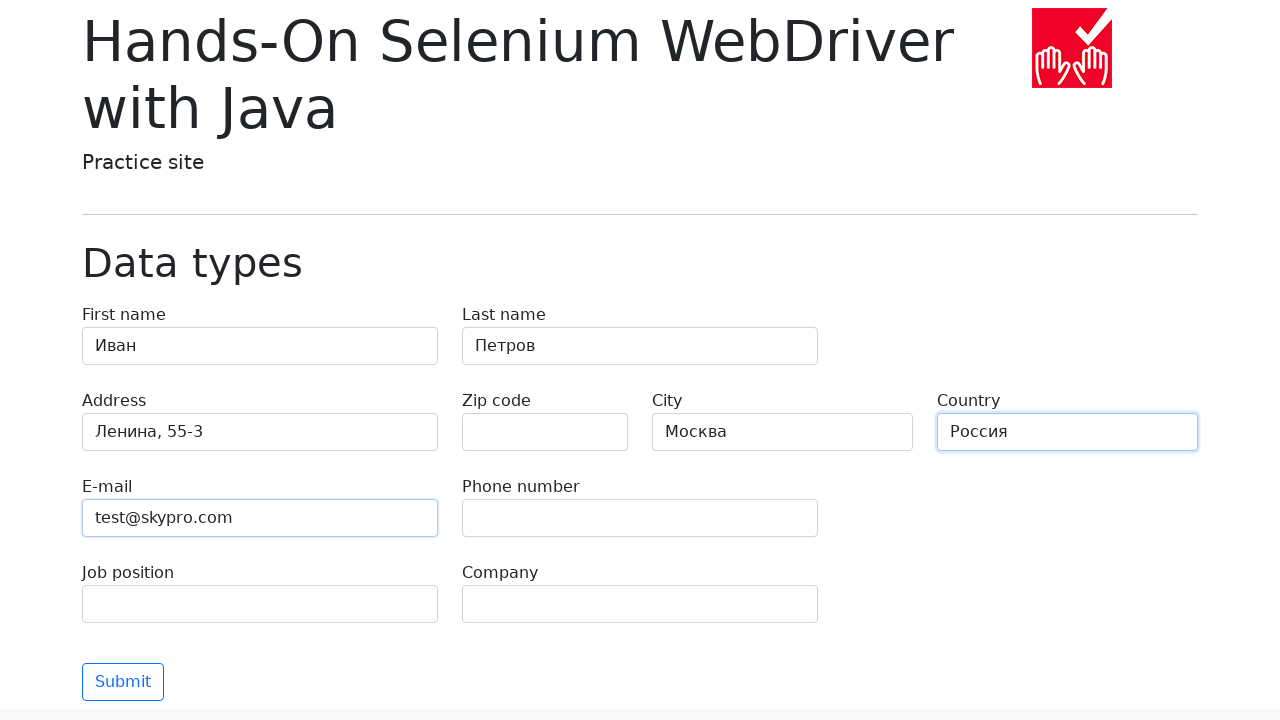

Filled phone field with '+7985899998787' on [name='phone']
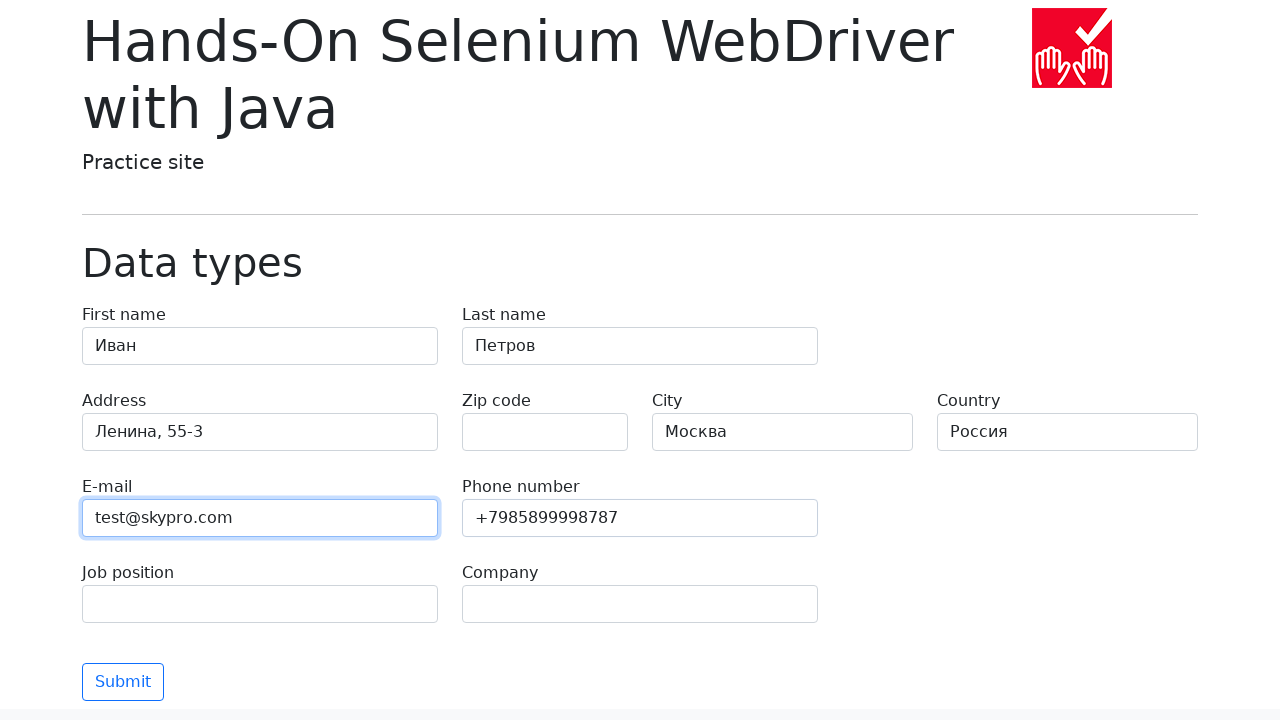

Filled job position field with 'QA' on [name='job-position']
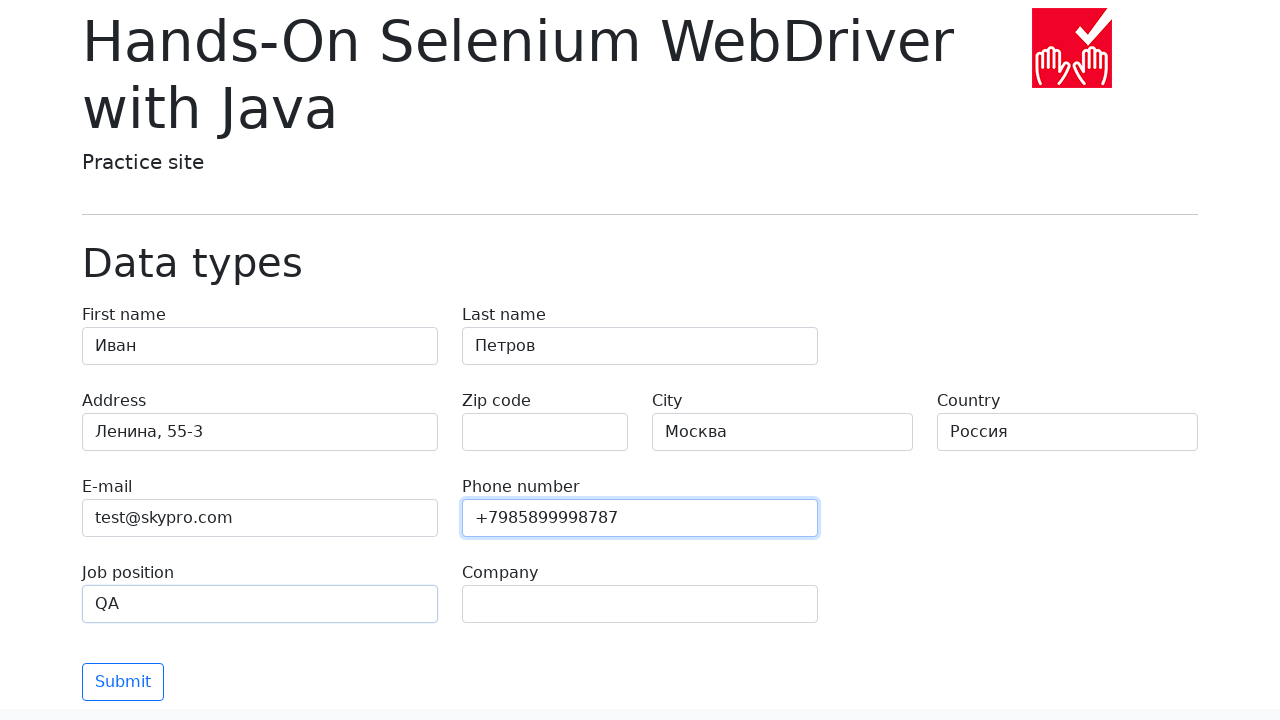

Filled company field with 'SkyPro' on [name='company']
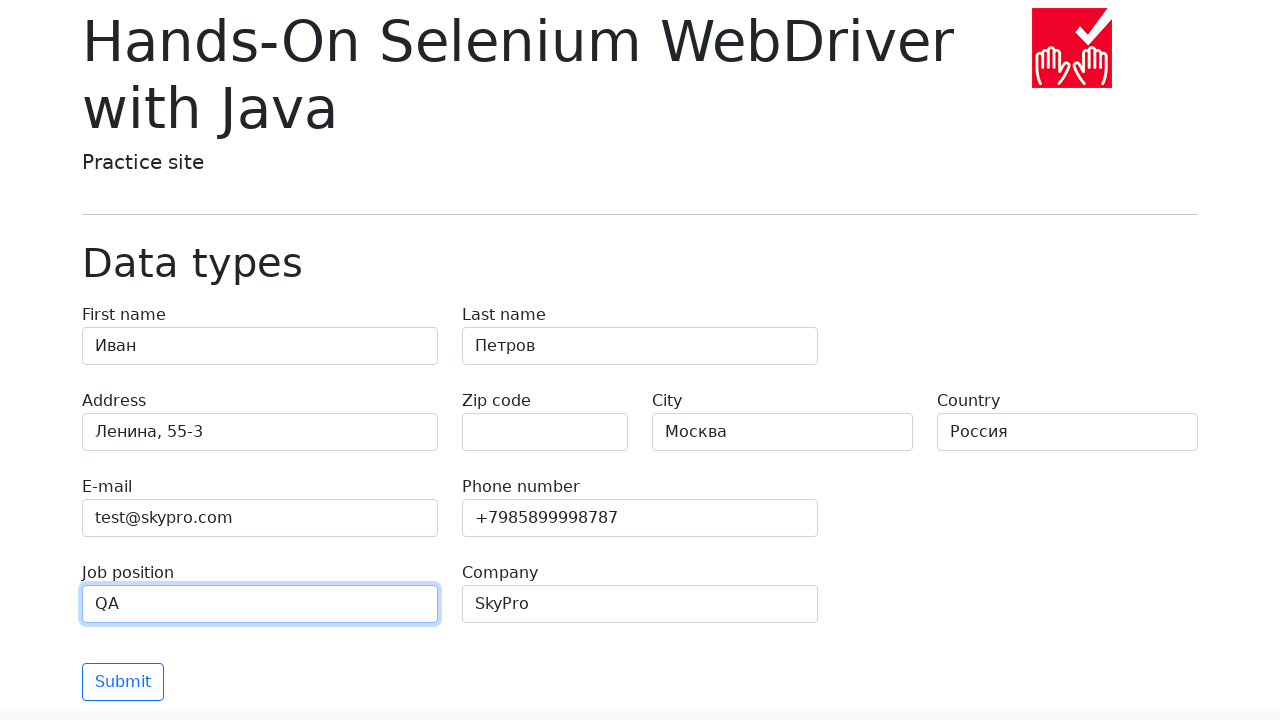

Clicked submit button to validate form at (123, 682) on .btn.btn-outline-primary.mt-3
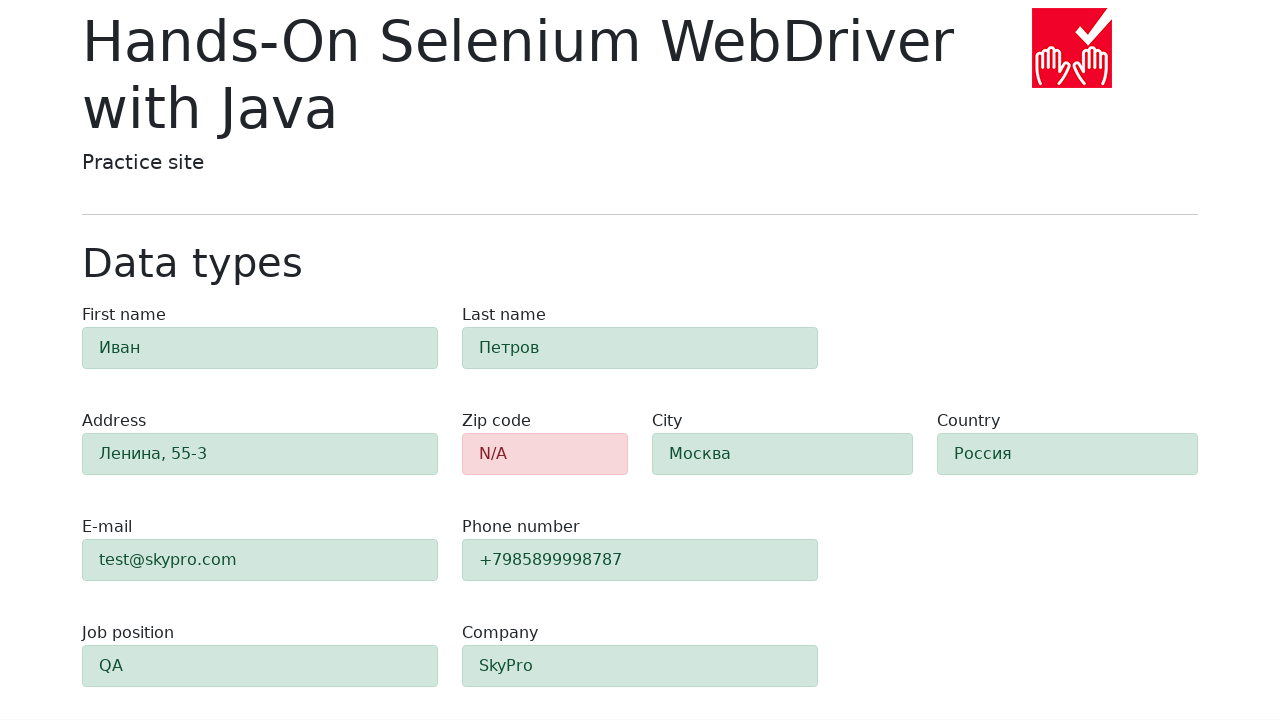

Form validation results appeared
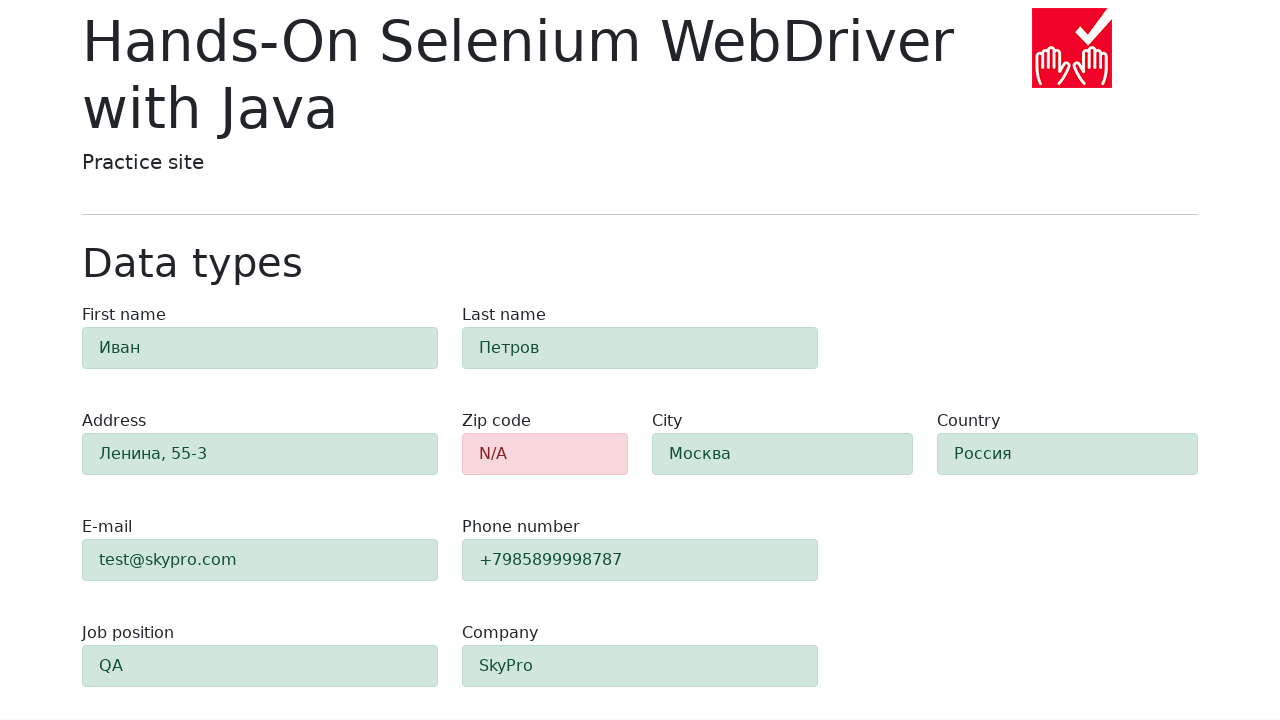

Verified zip code field displays error state (alert-danger)
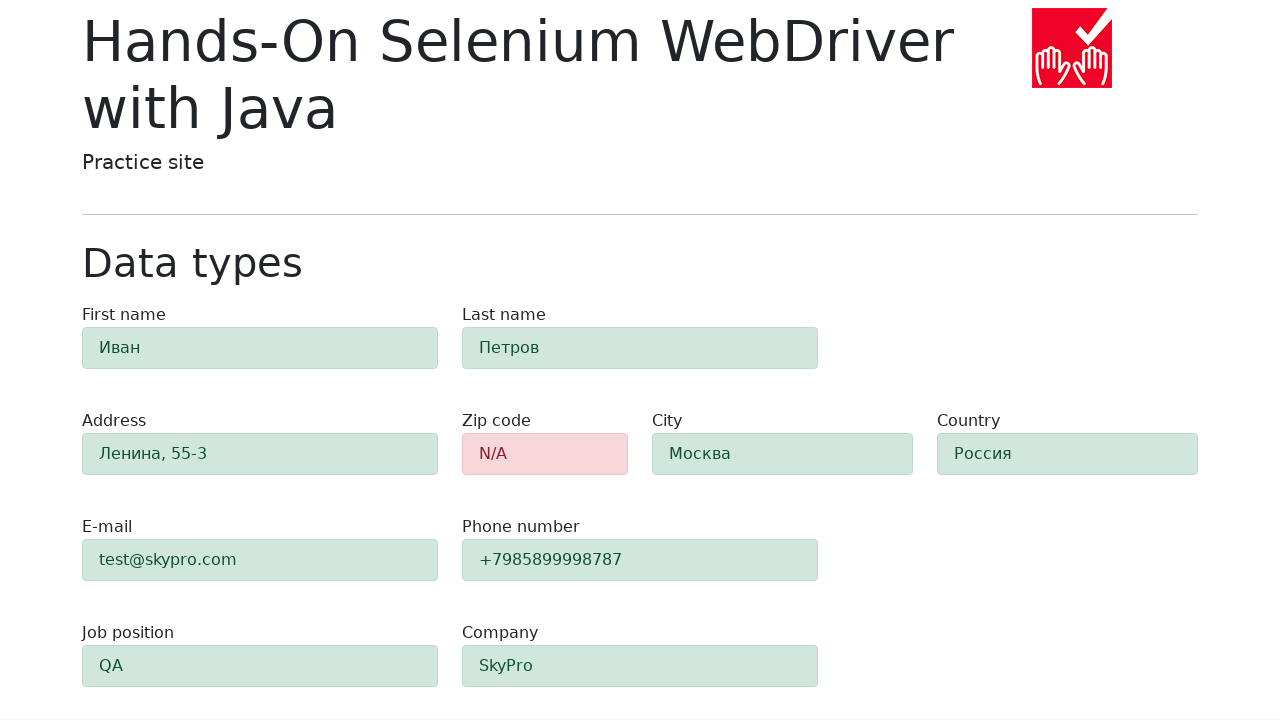

Verified first name field displays success state (alert-success)
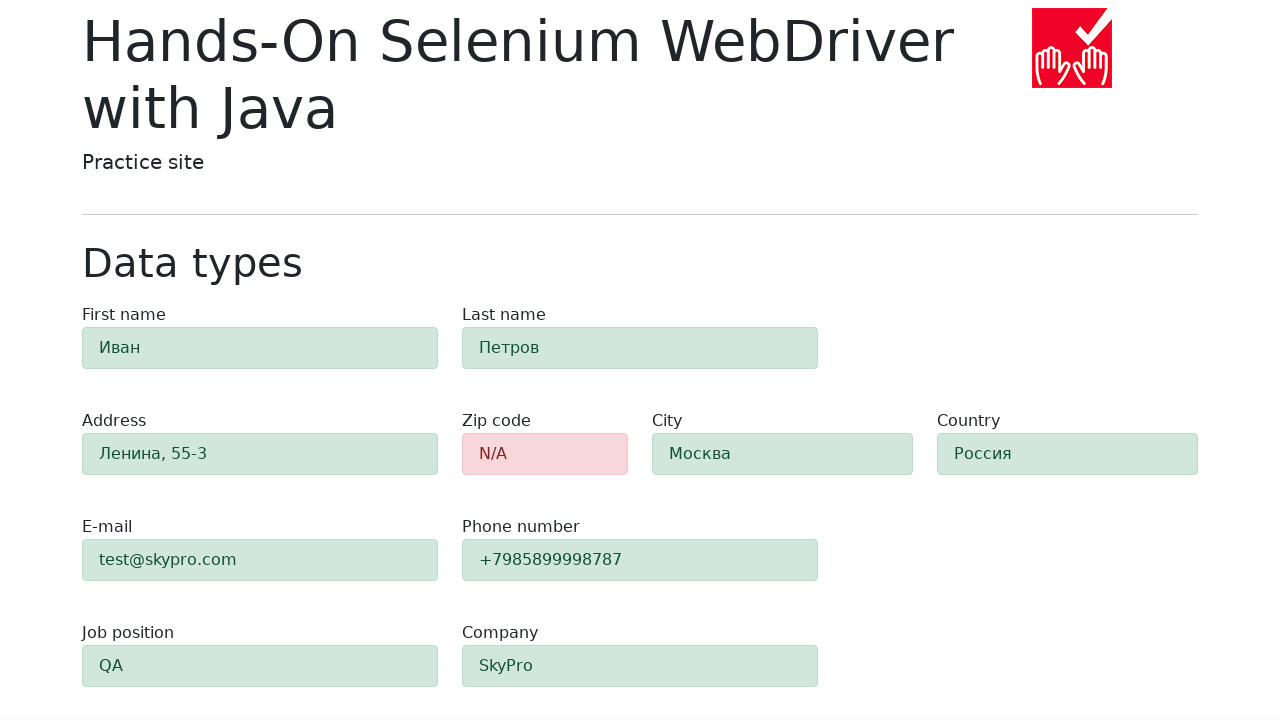

Verified last name field displays success state (alert-success)
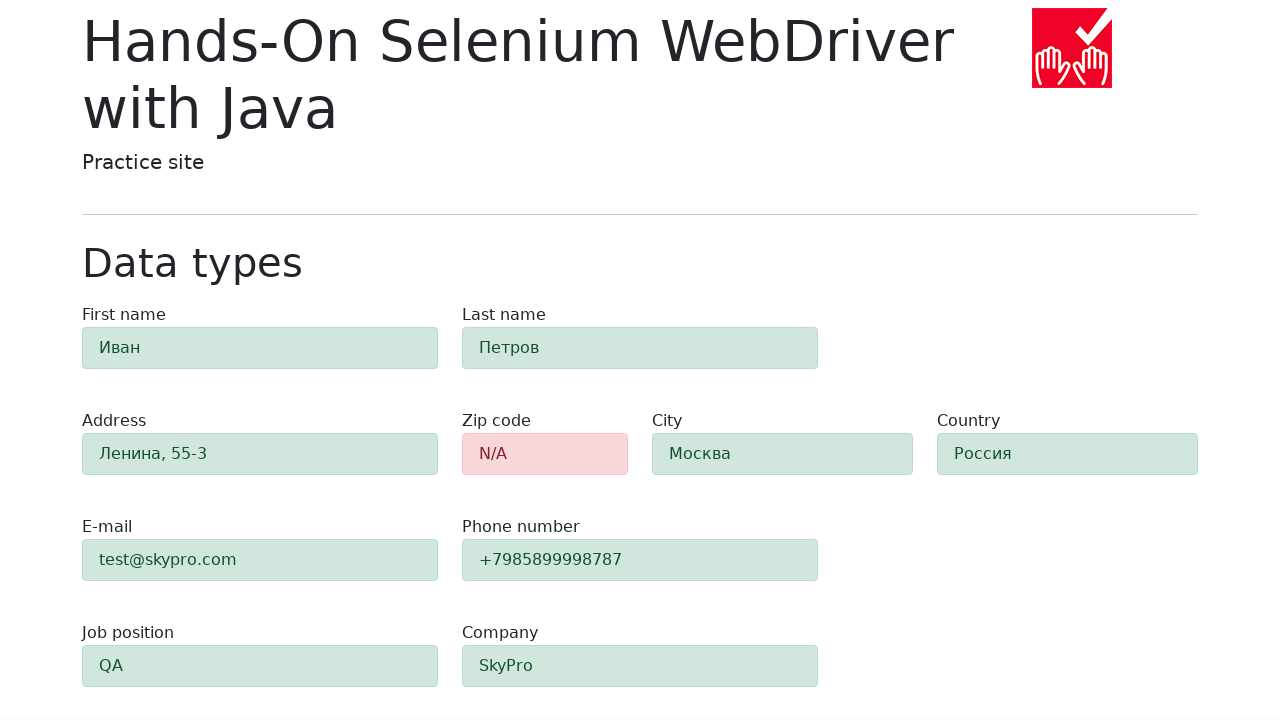

Verified address field displays success state (alert-success)
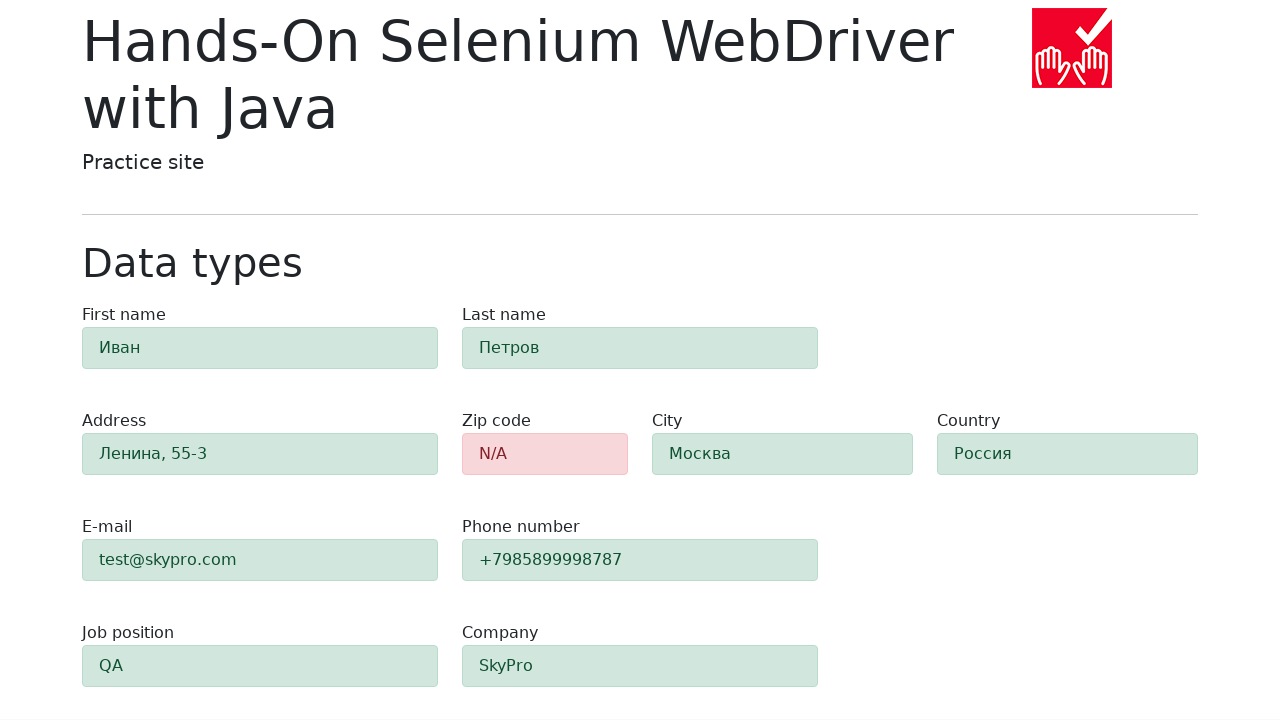

Verified city field displays success state (alert-success)
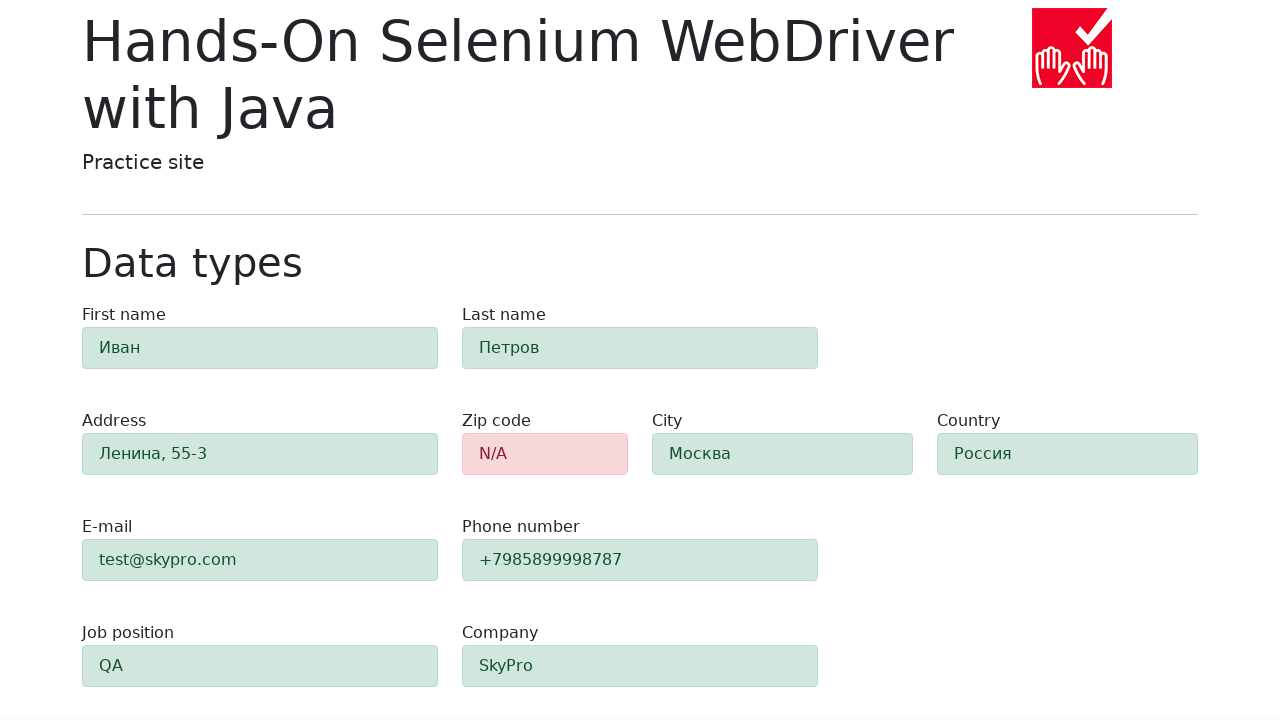

Verified country field displays success state (alert-success)
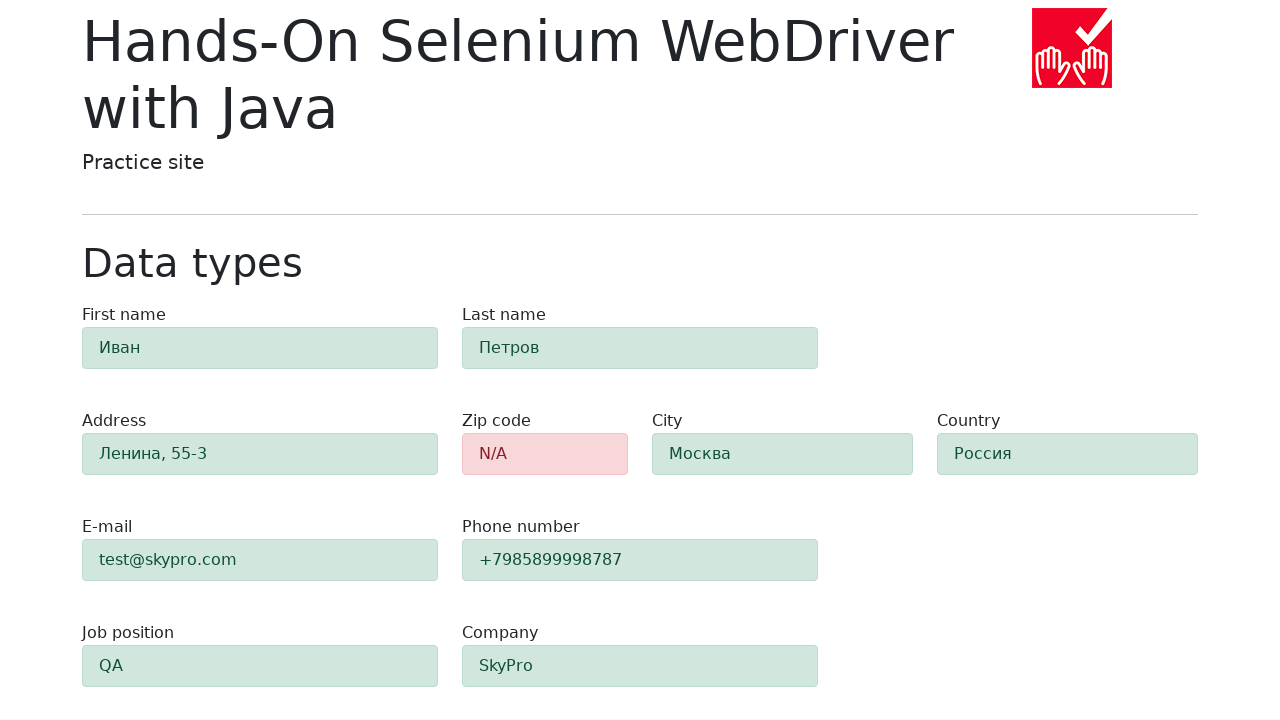

Verified phone field displays success state (alert-success)
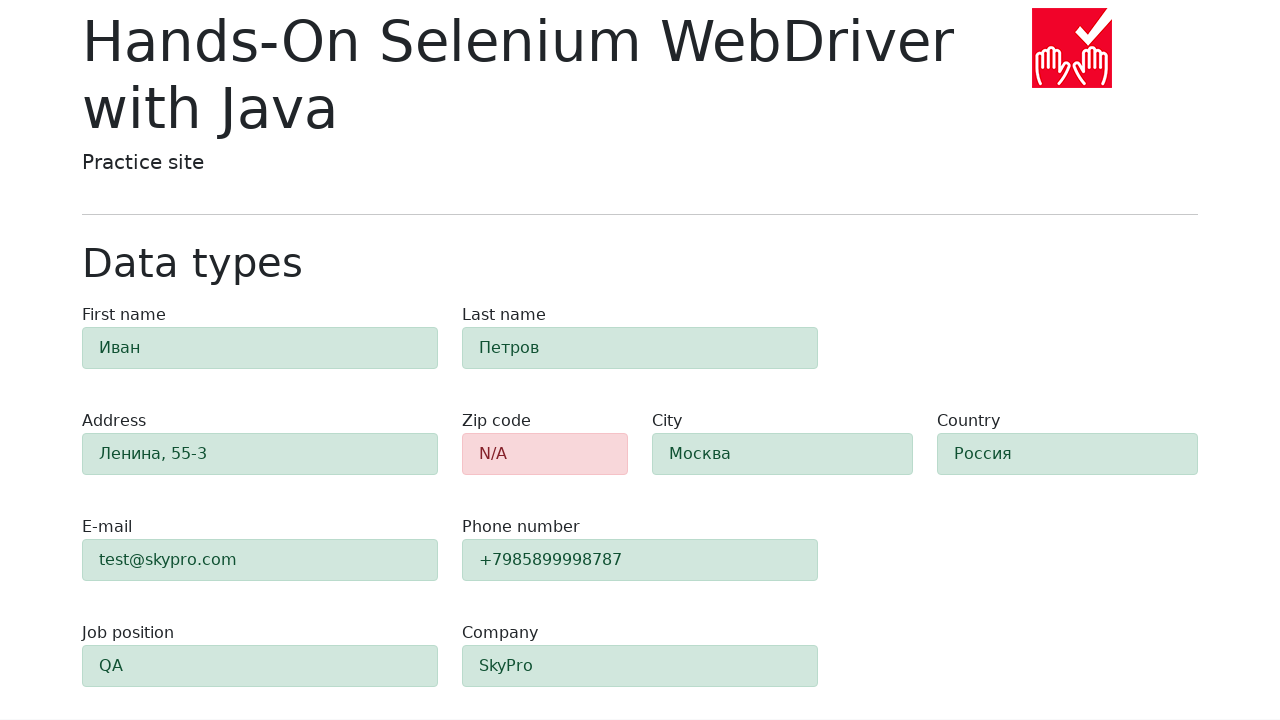

Verified job position field displays success state (alert-success)
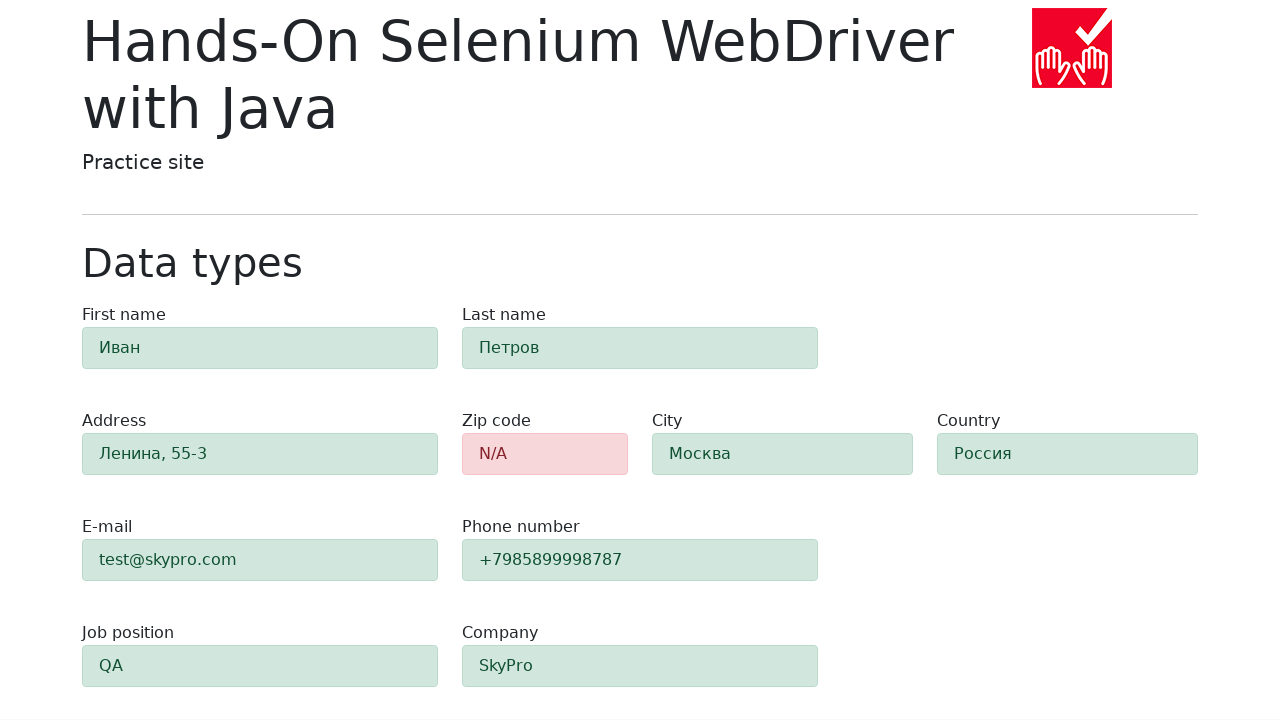

Verified company field displays success state (alert-success)
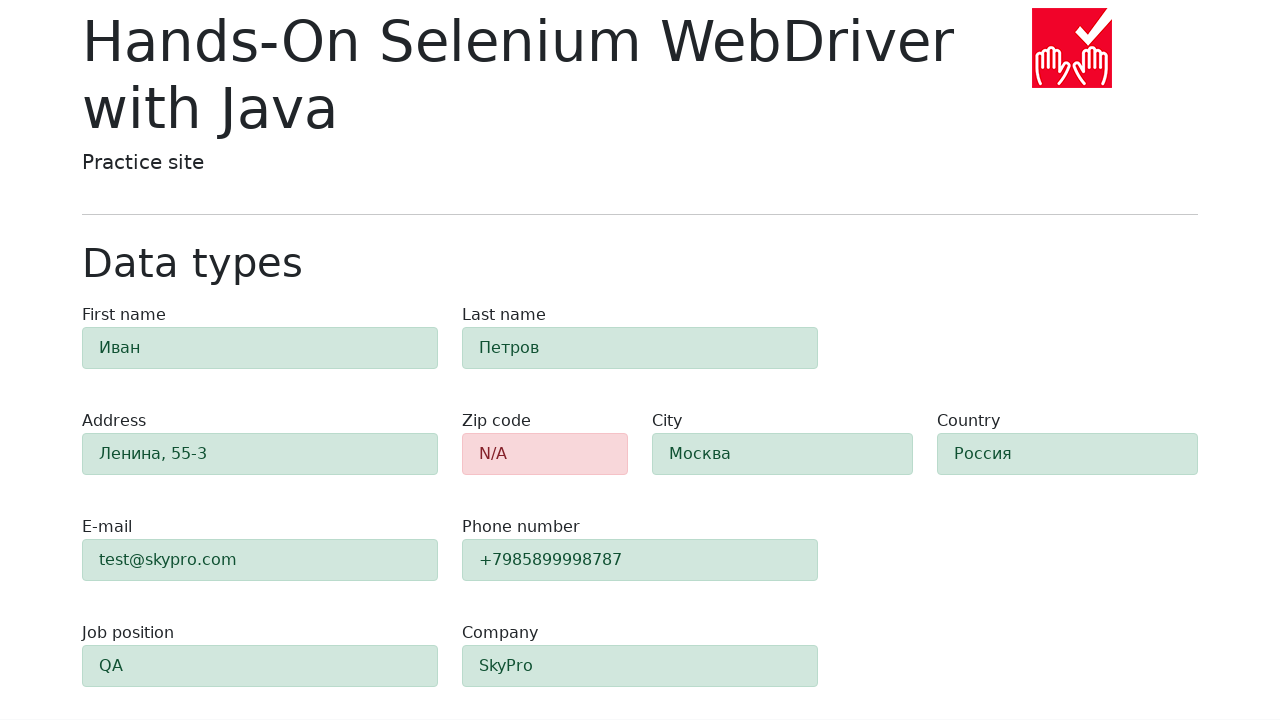

Verified email field displays success state (alert-success)
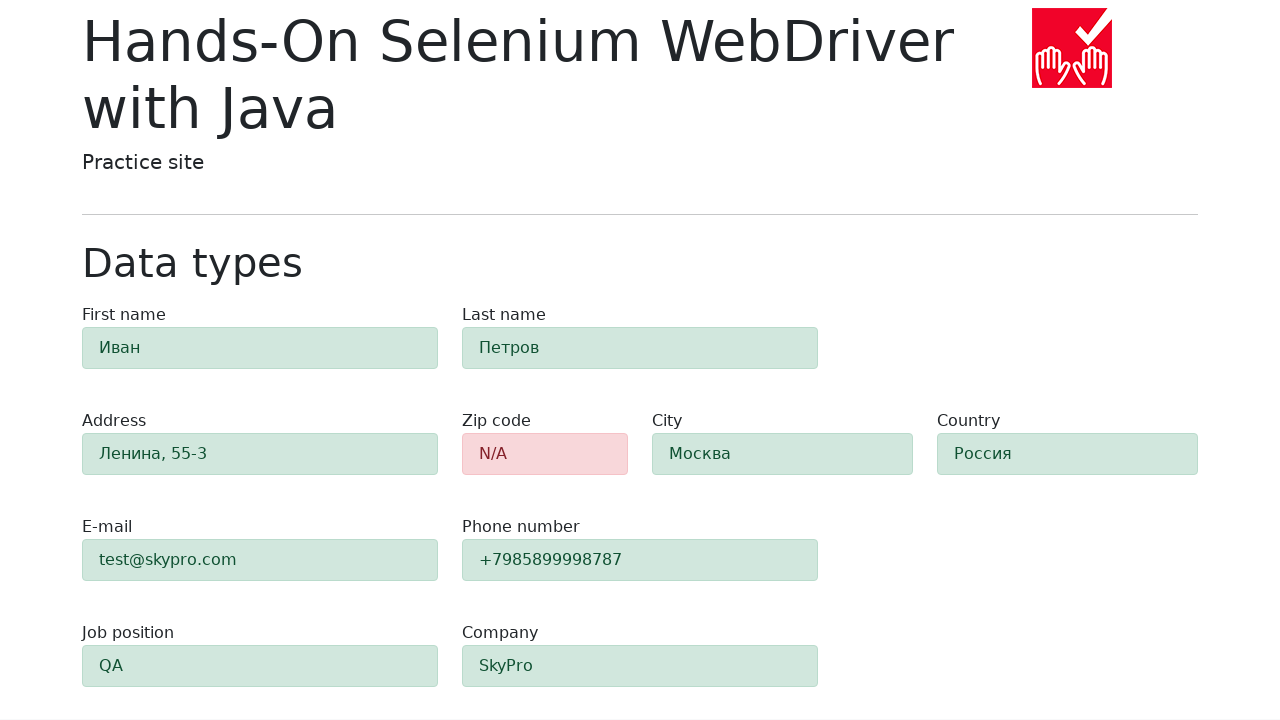

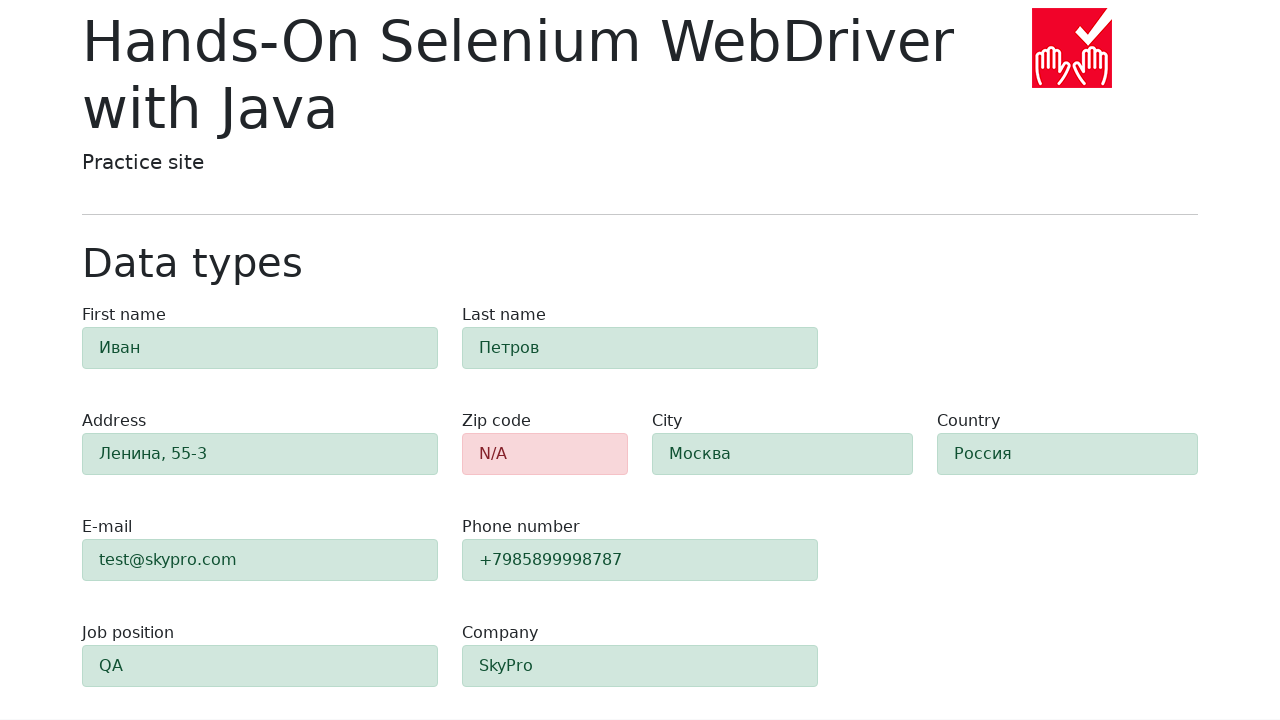